Navigates to the Rahul Shetty Academy automation practice page and verifies that the product table with data is displayed on the page.

Starting URL: https://www.rahulshettyacademy.com/AutomationPractice/

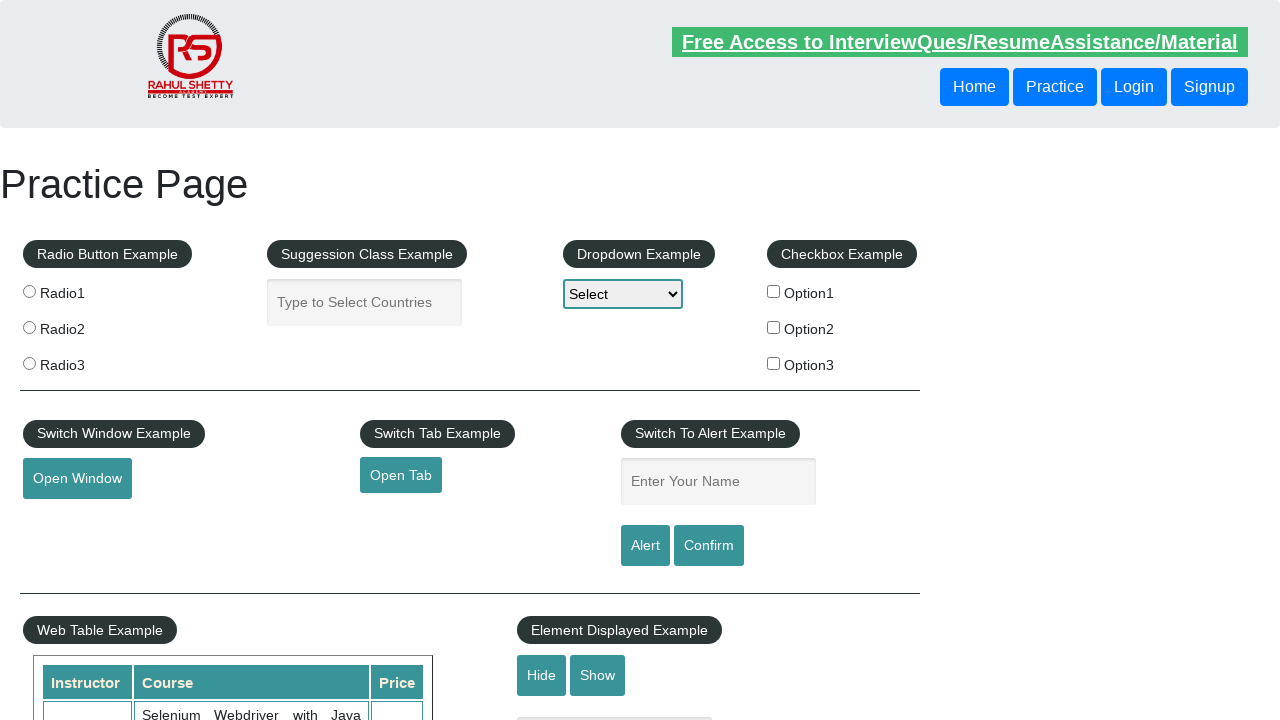

Set viewport size to 1920x1080
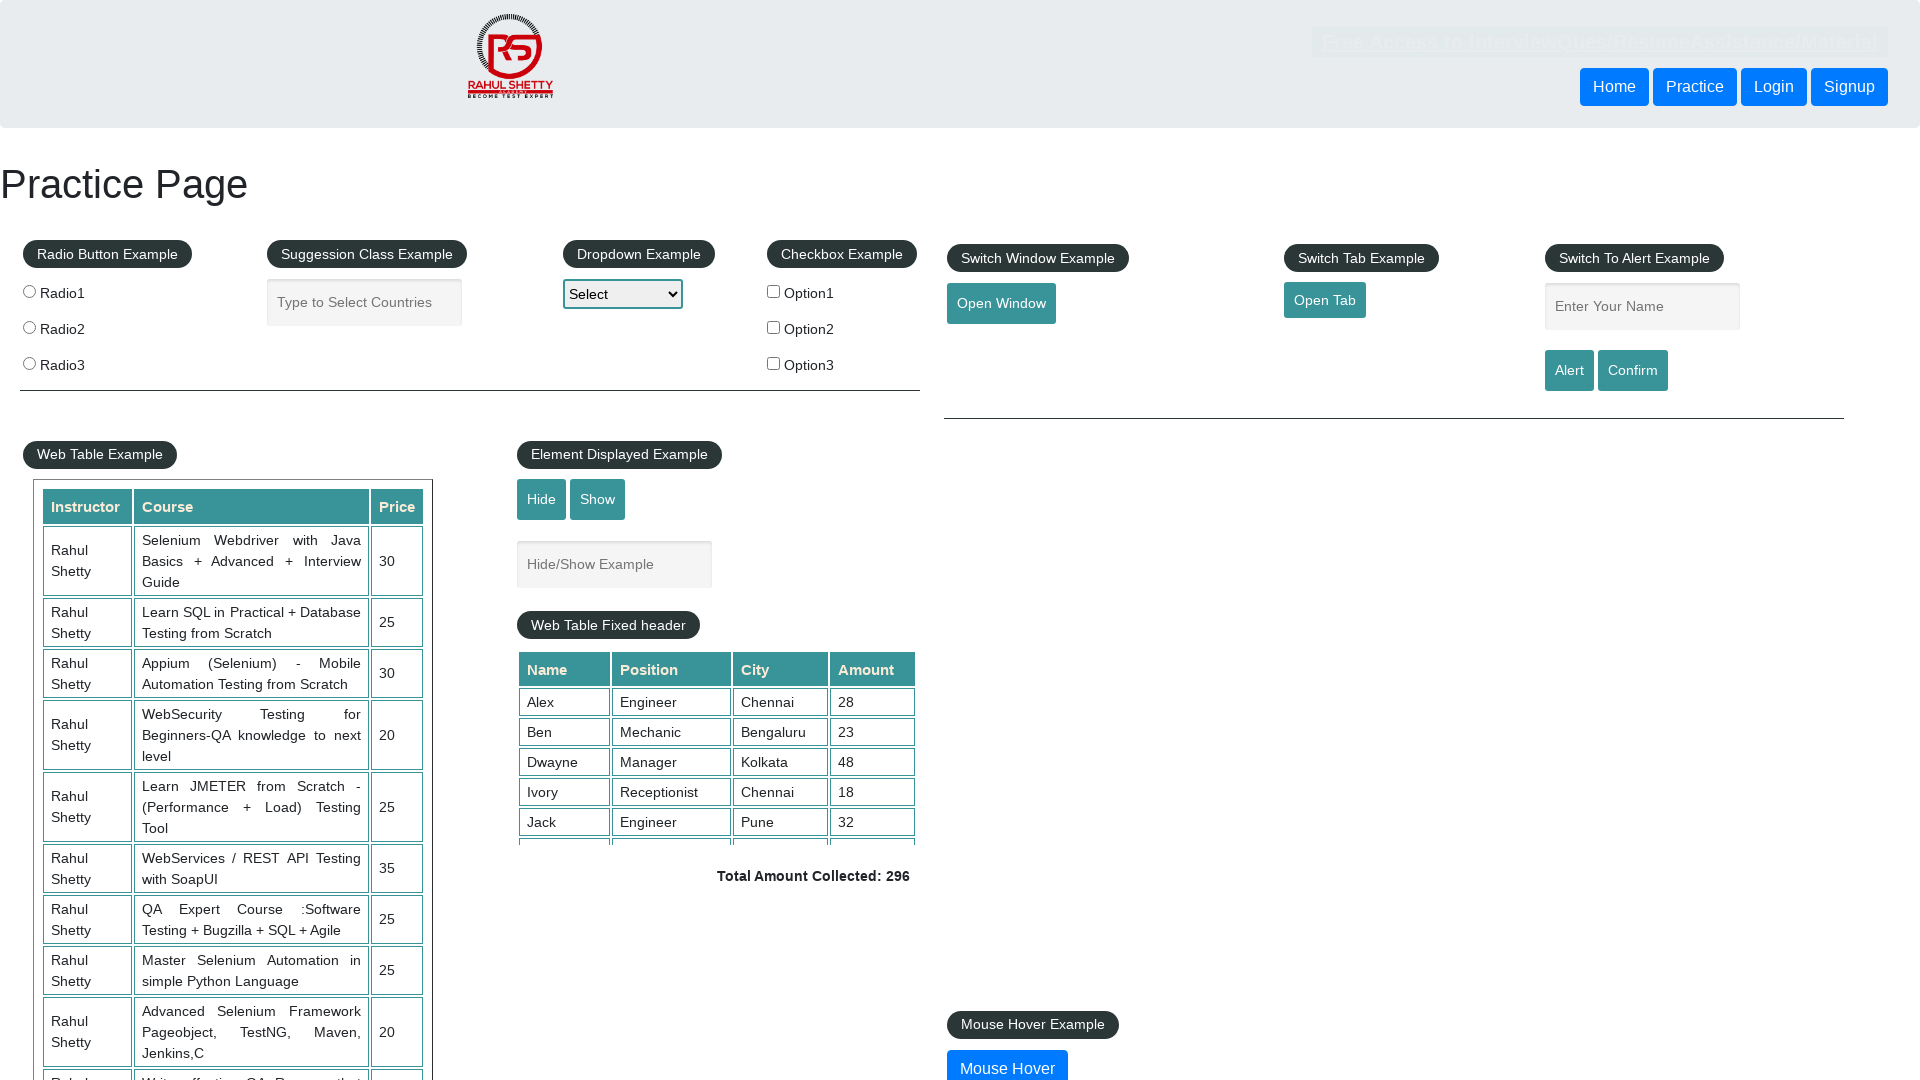

Navigated to https://www.rahulshettyacademy.com/AutomationPractice/
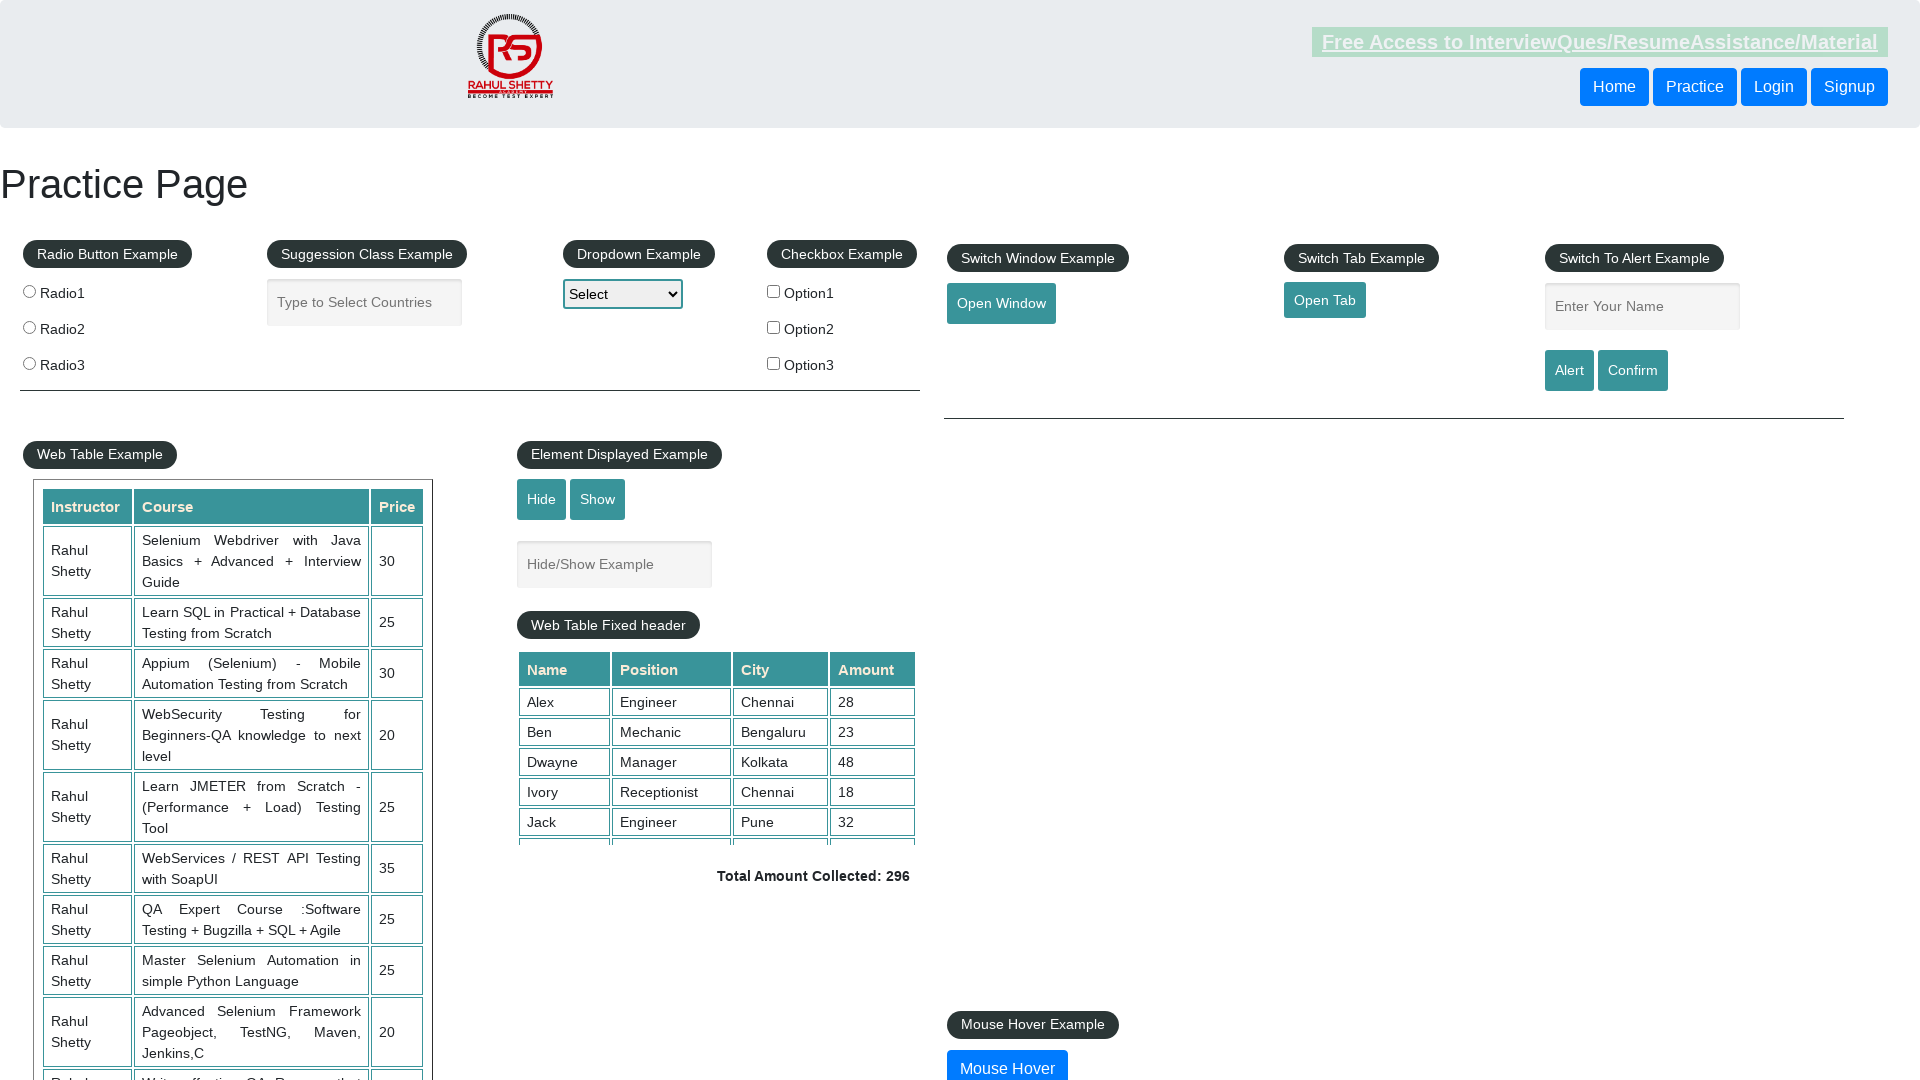

Product table with id 'product' is now visible
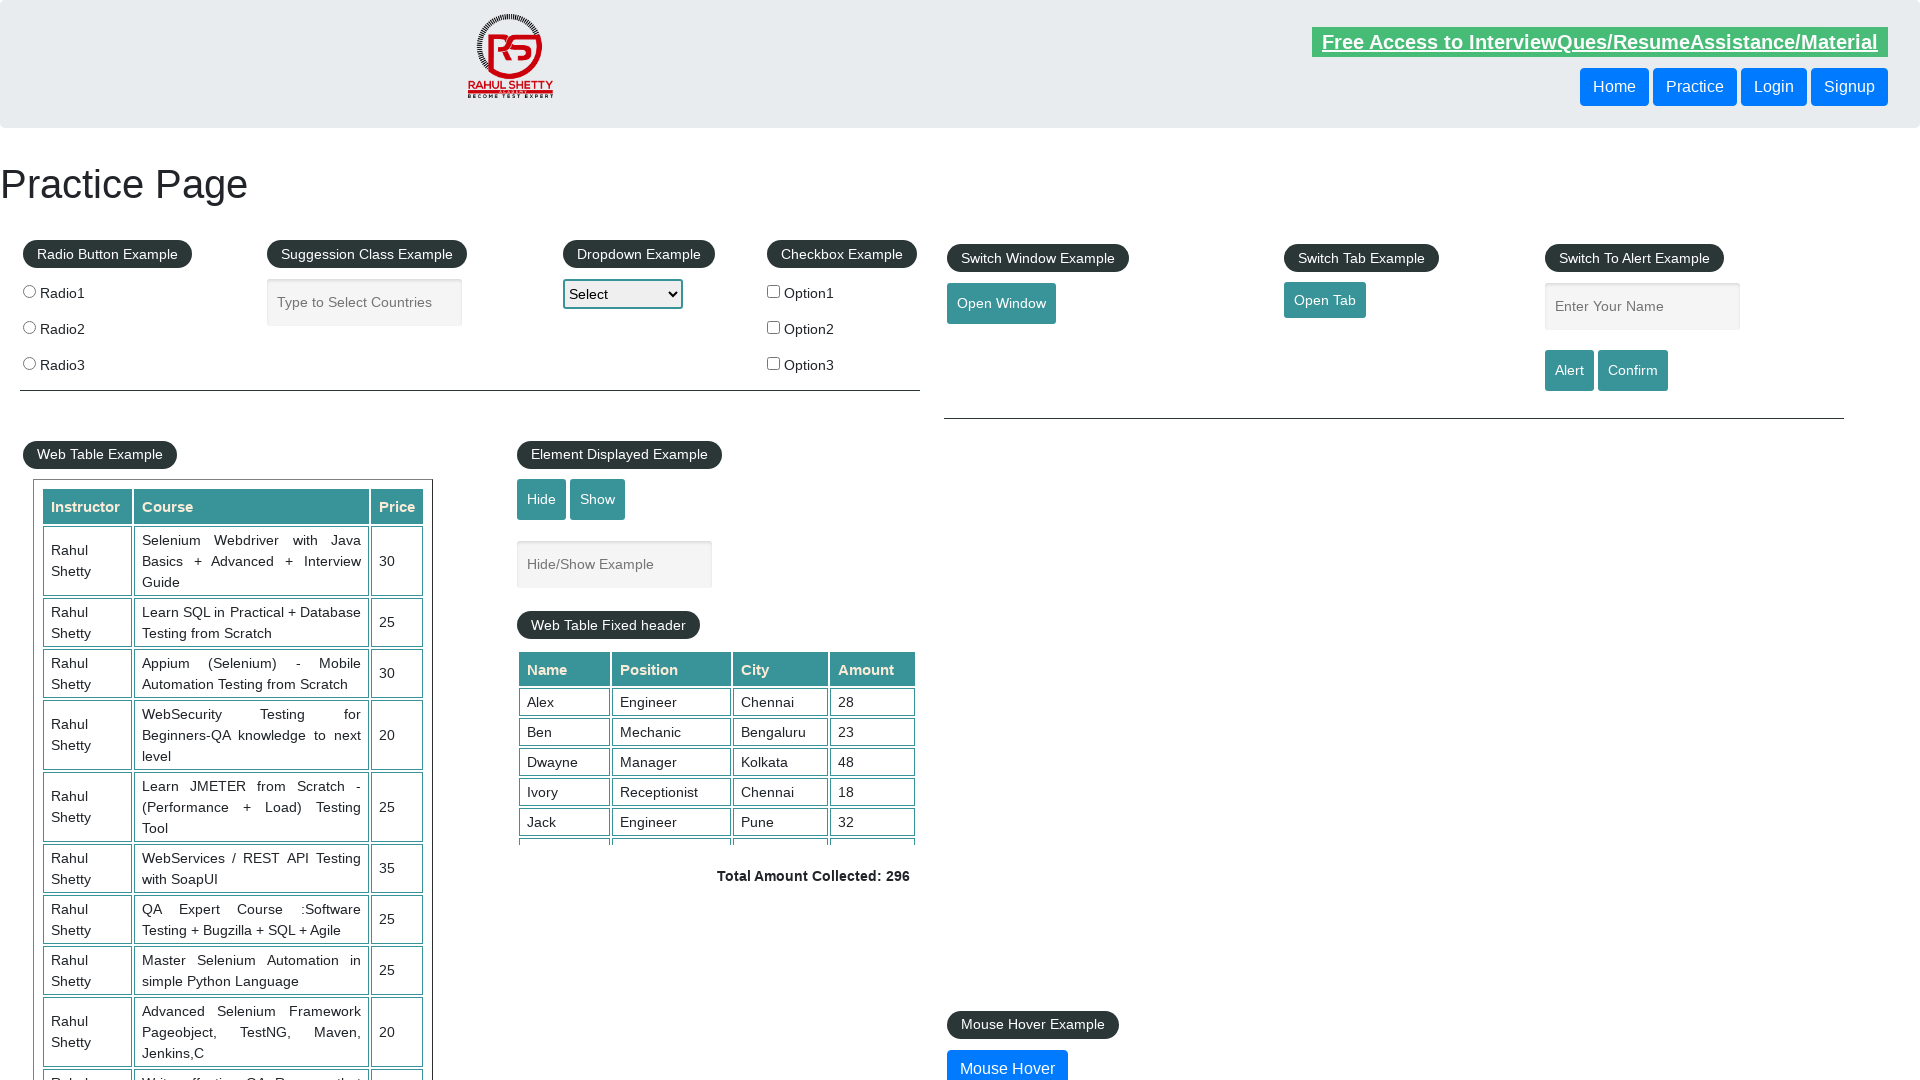

Verified that product table contains data rows
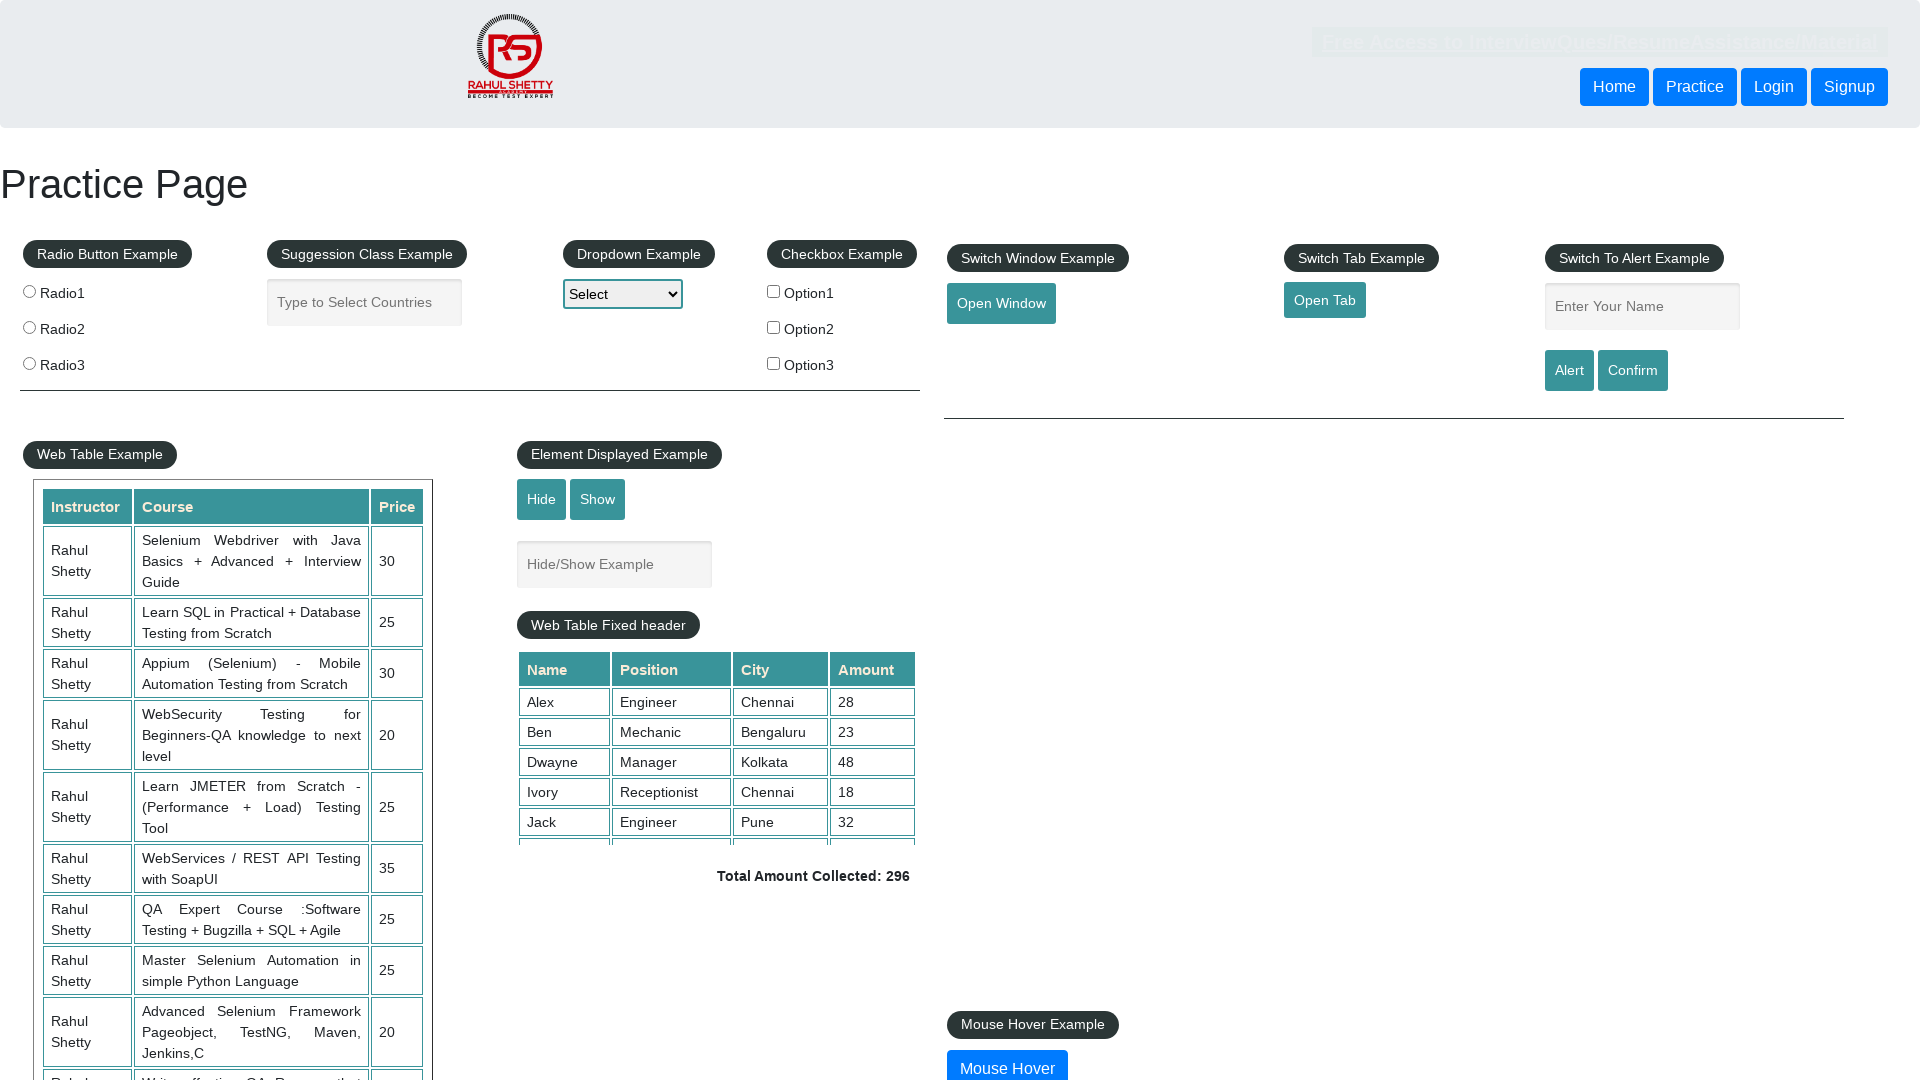

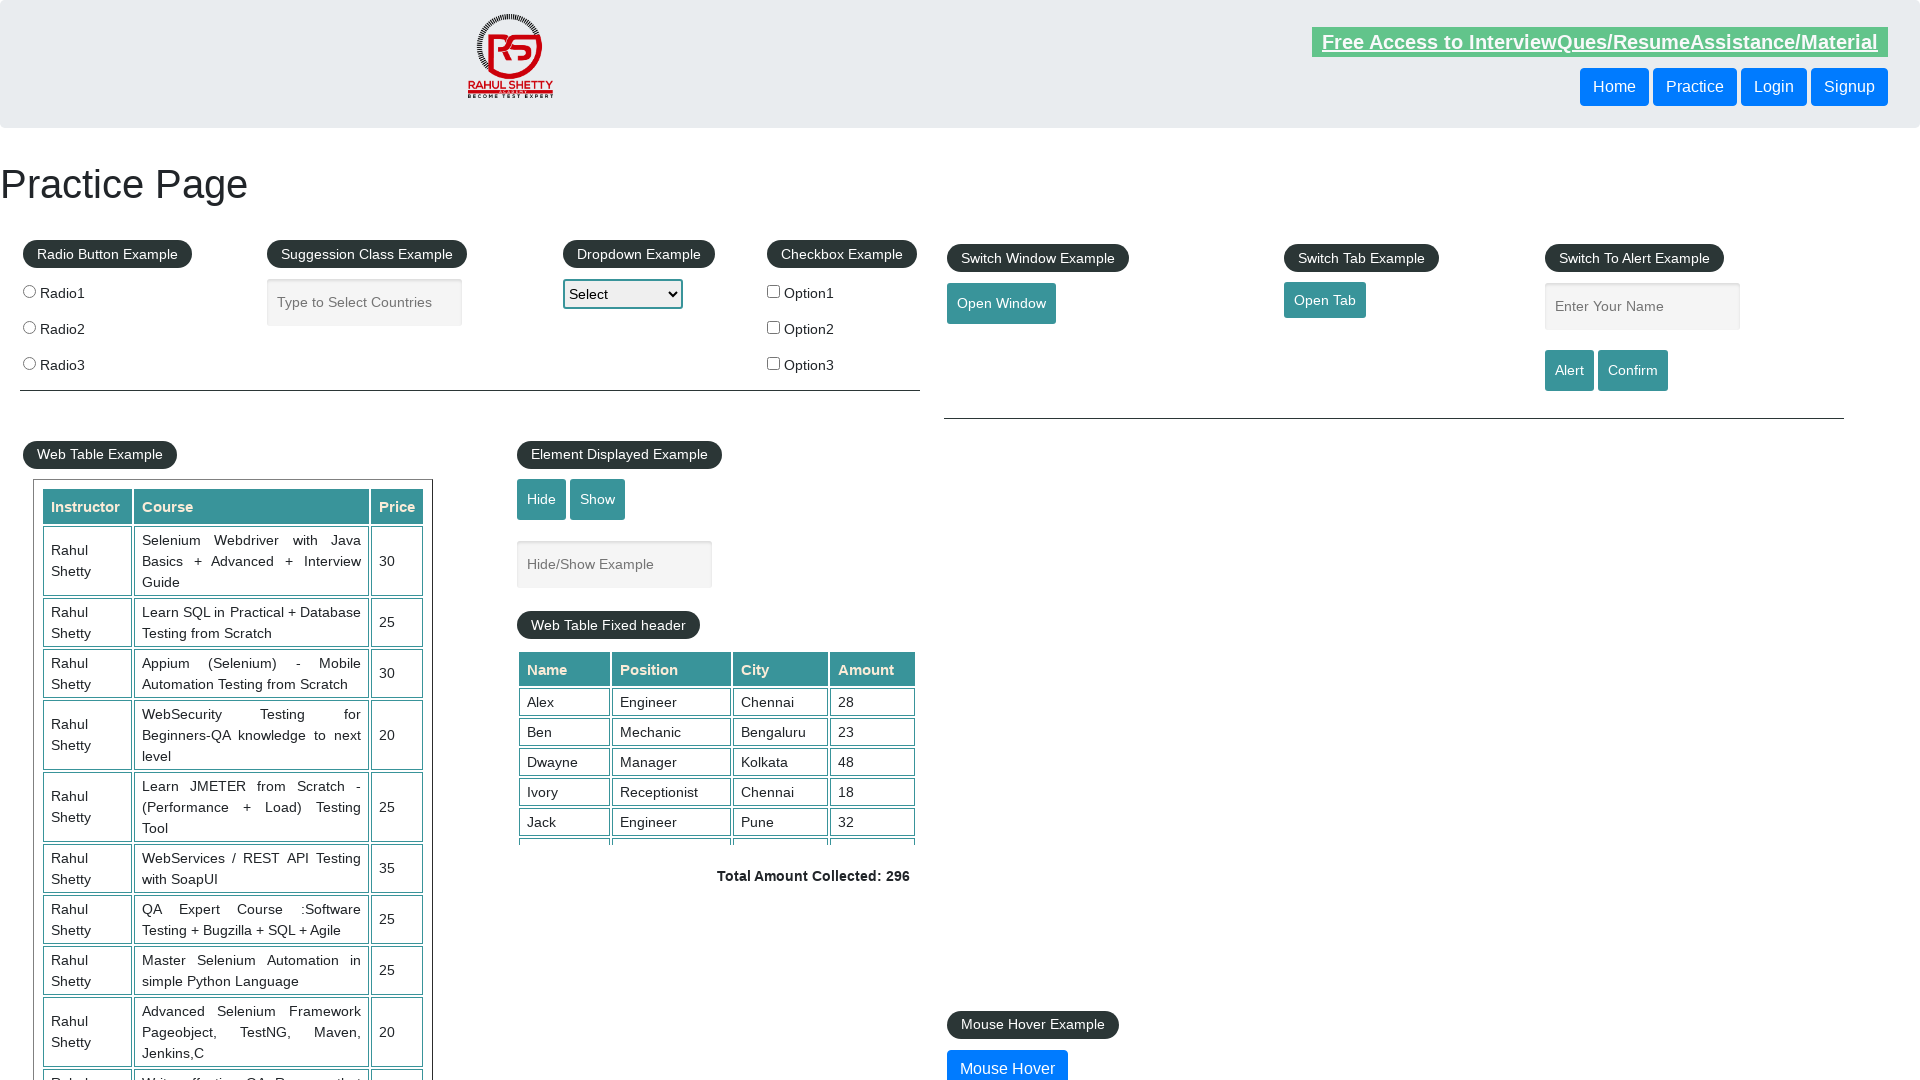